Navigates to W3Schools HTML tables page and verifies the table columns are present by checking for table cells in a data row.

Starting URL: https://www.w3schools.com/html/html_tables.asp

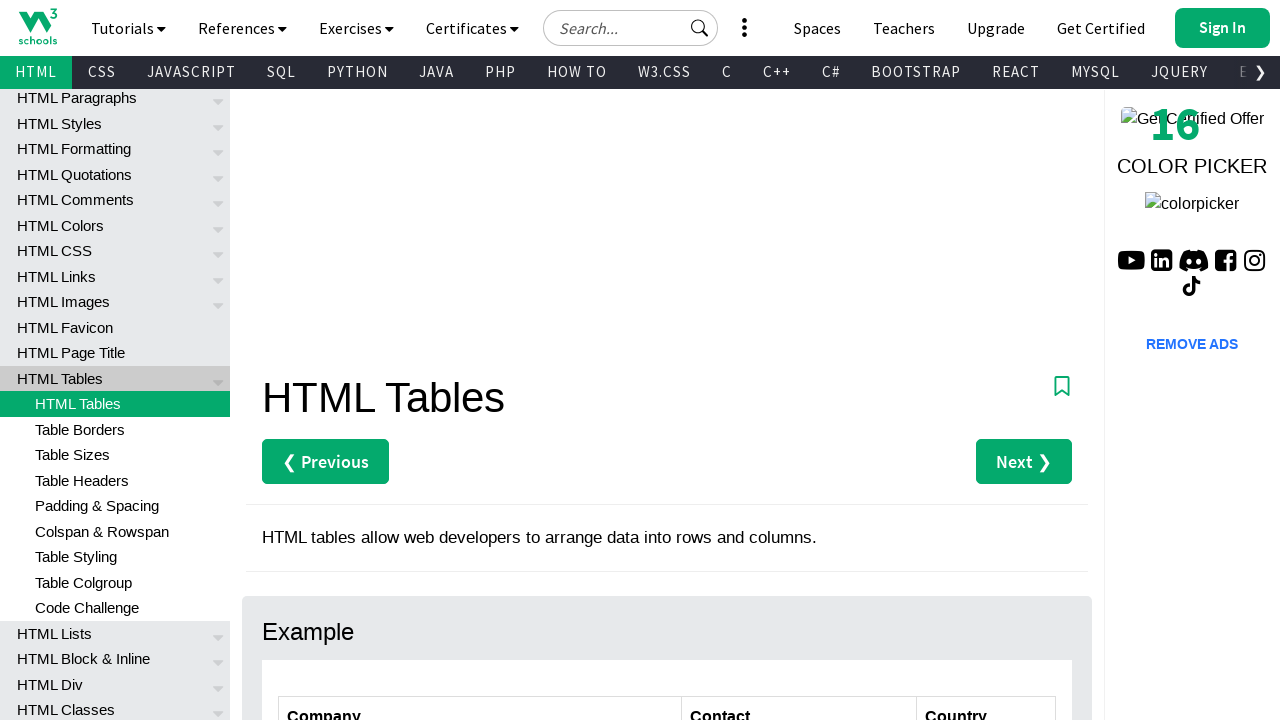

Navigated to W3Schools HTML tables page
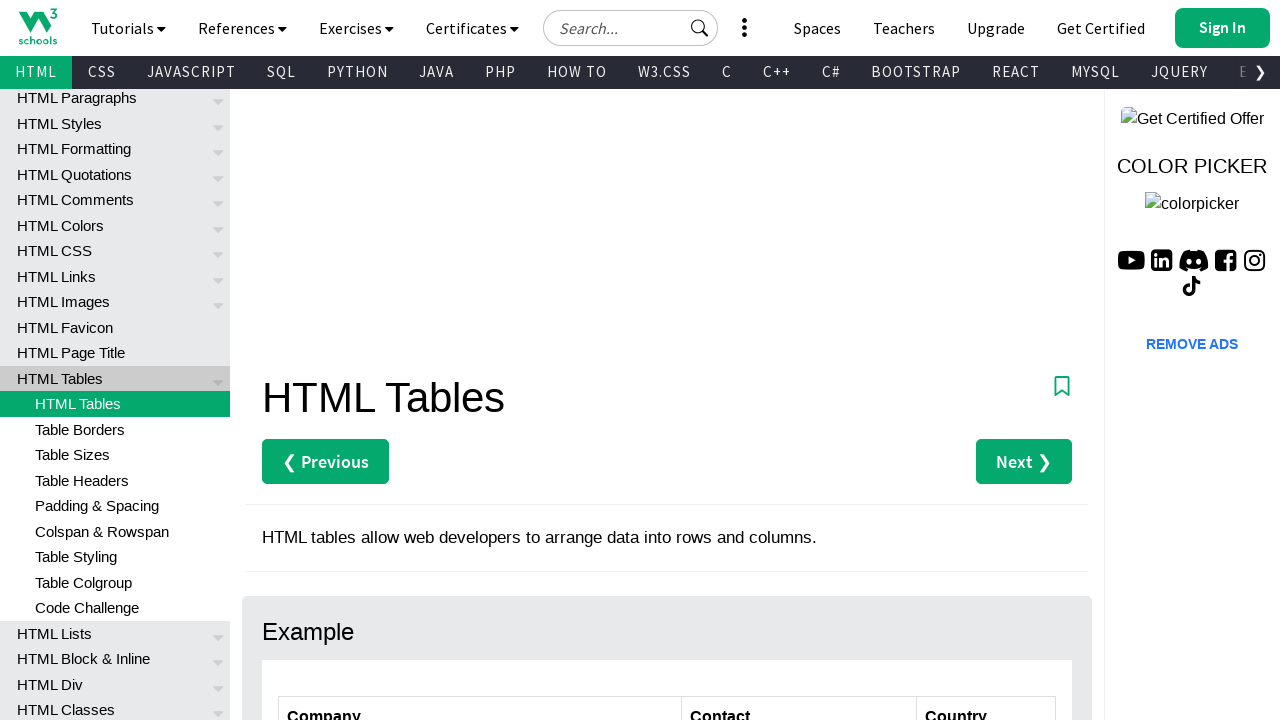

Example section loaded
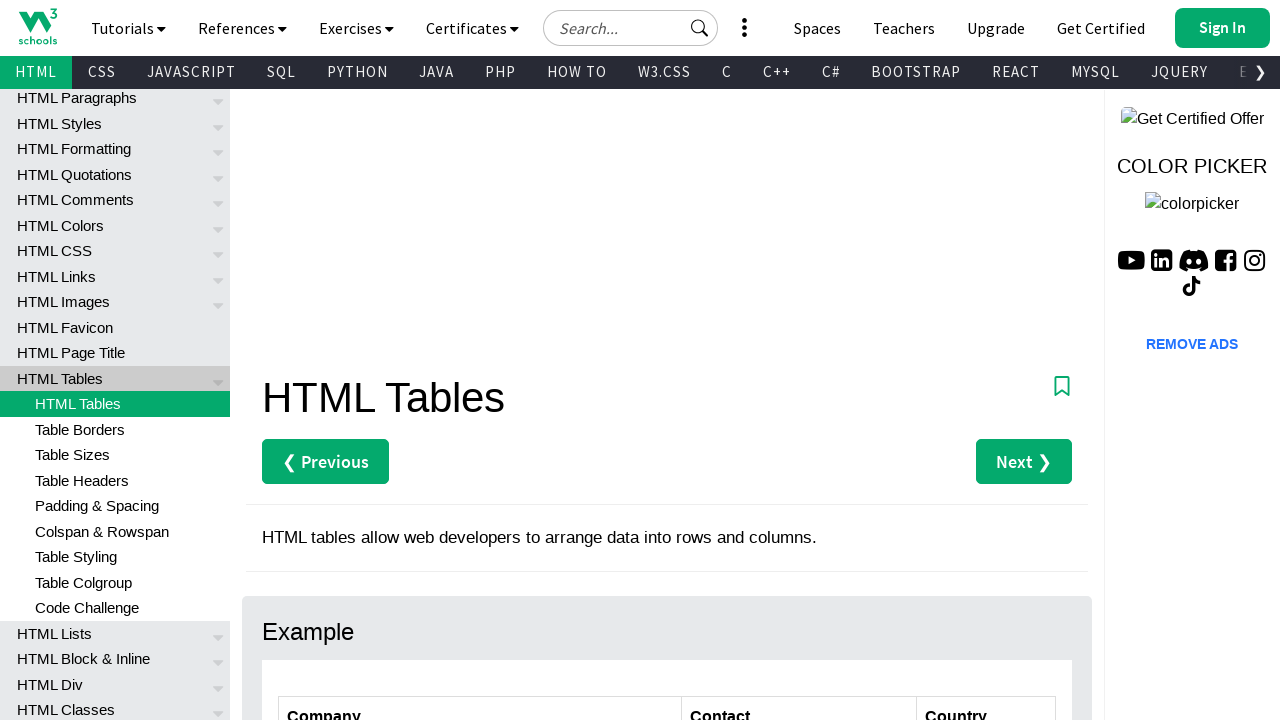

Table data cells in second row are present
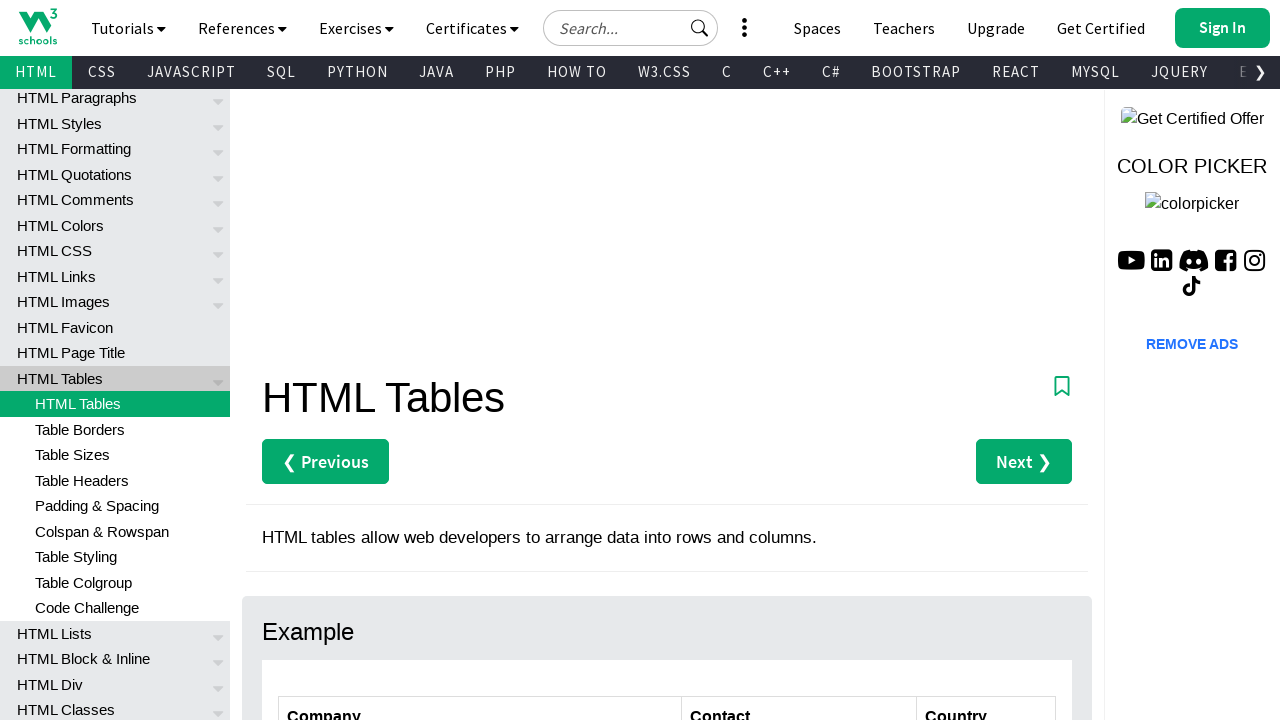

Located all table cells in second data row
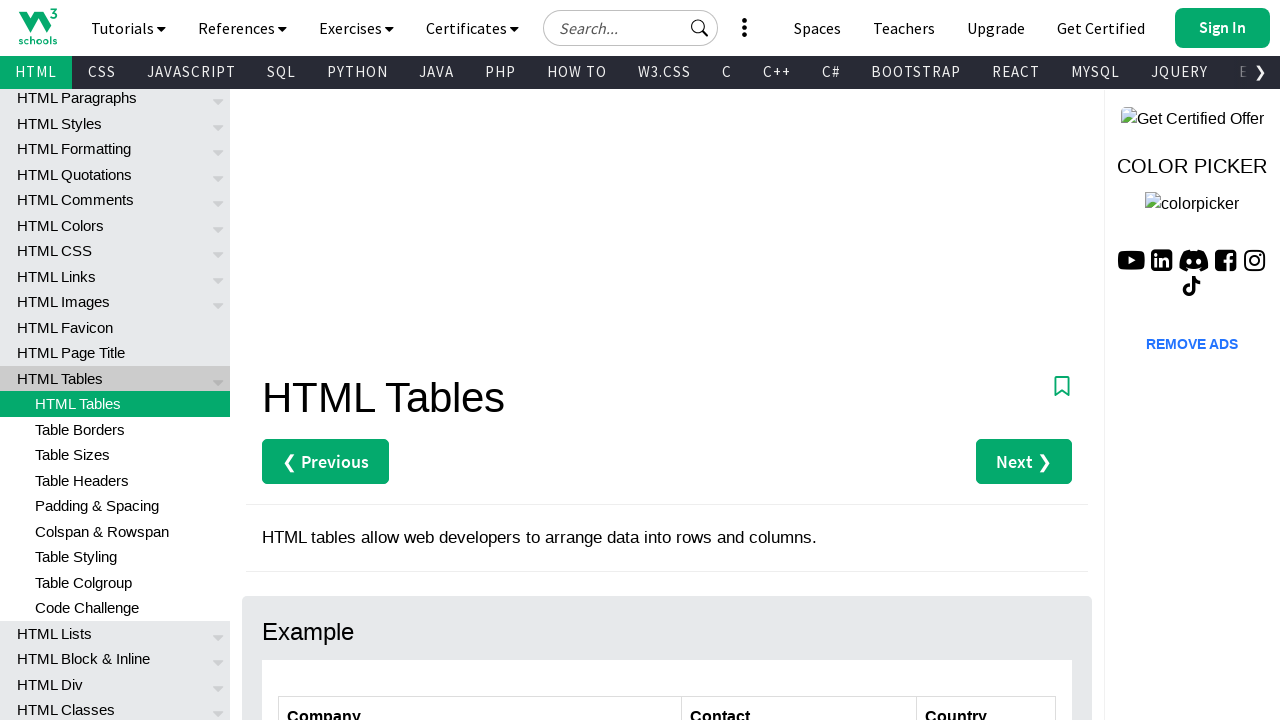

First table cell in second row is ready
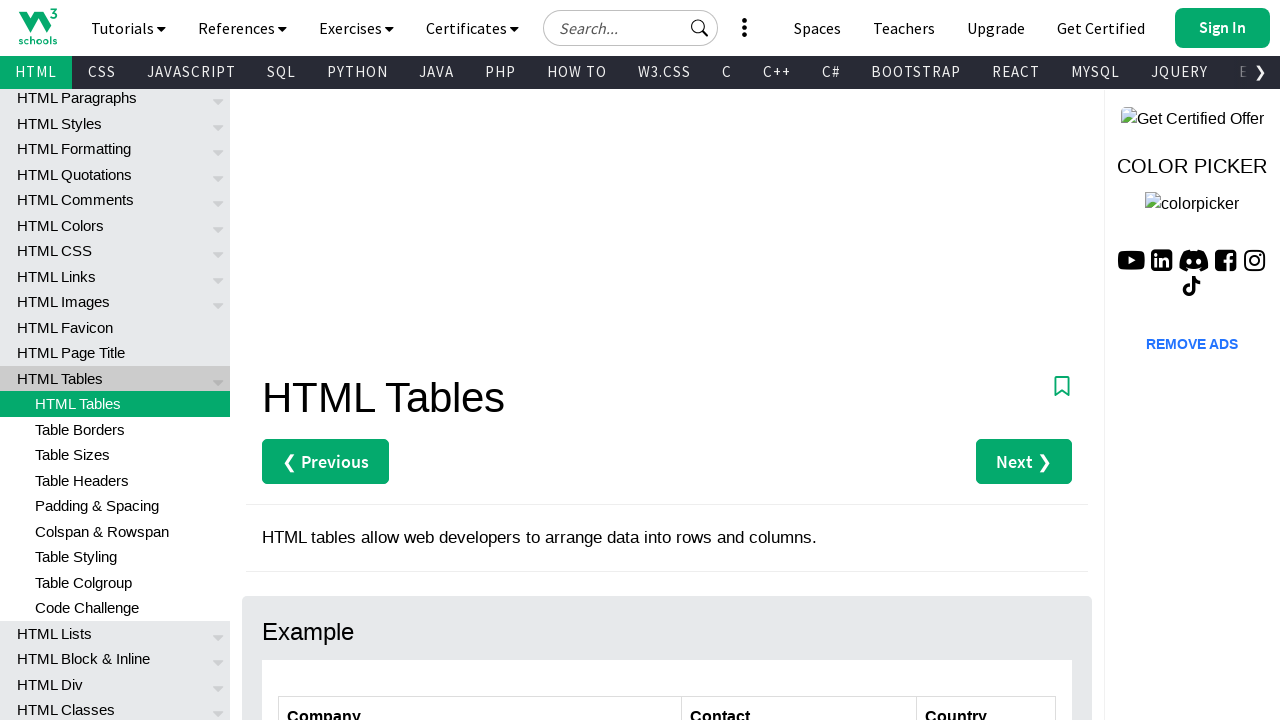

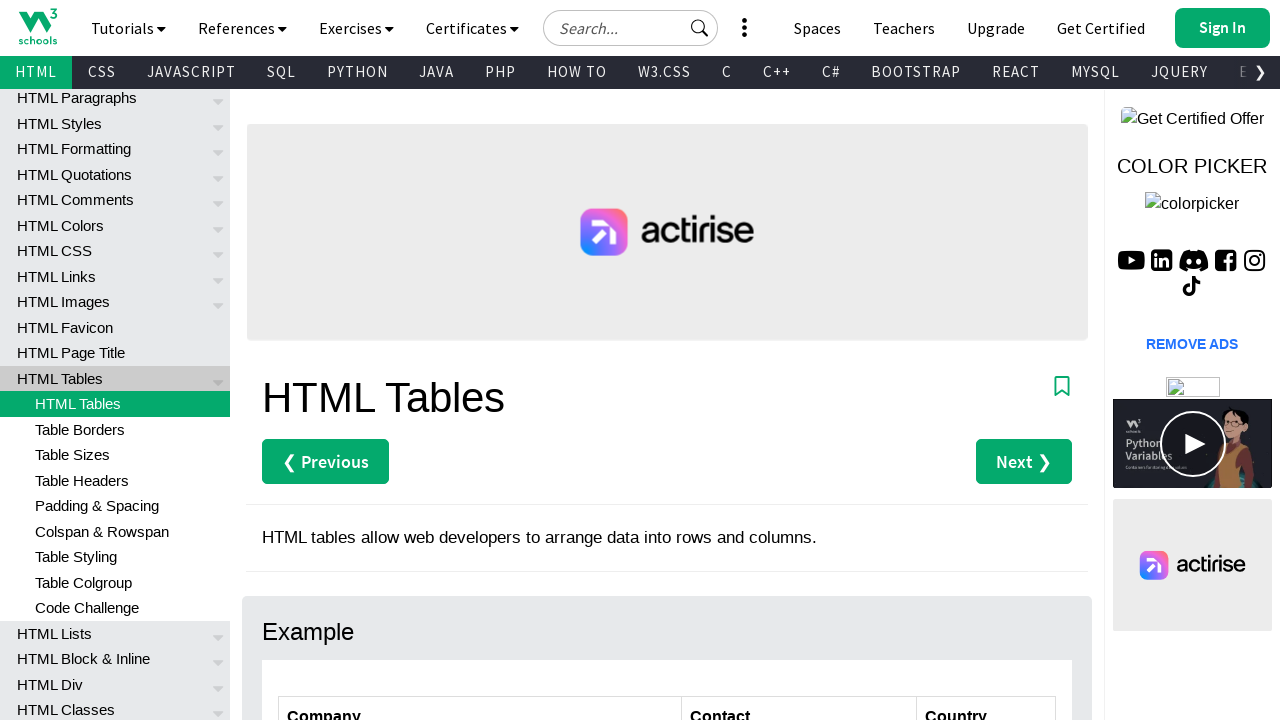